Tests successful contact form submission by filling all required fields and verifying success message

Starting URL: http://jupiter.cloud.planittesting.com

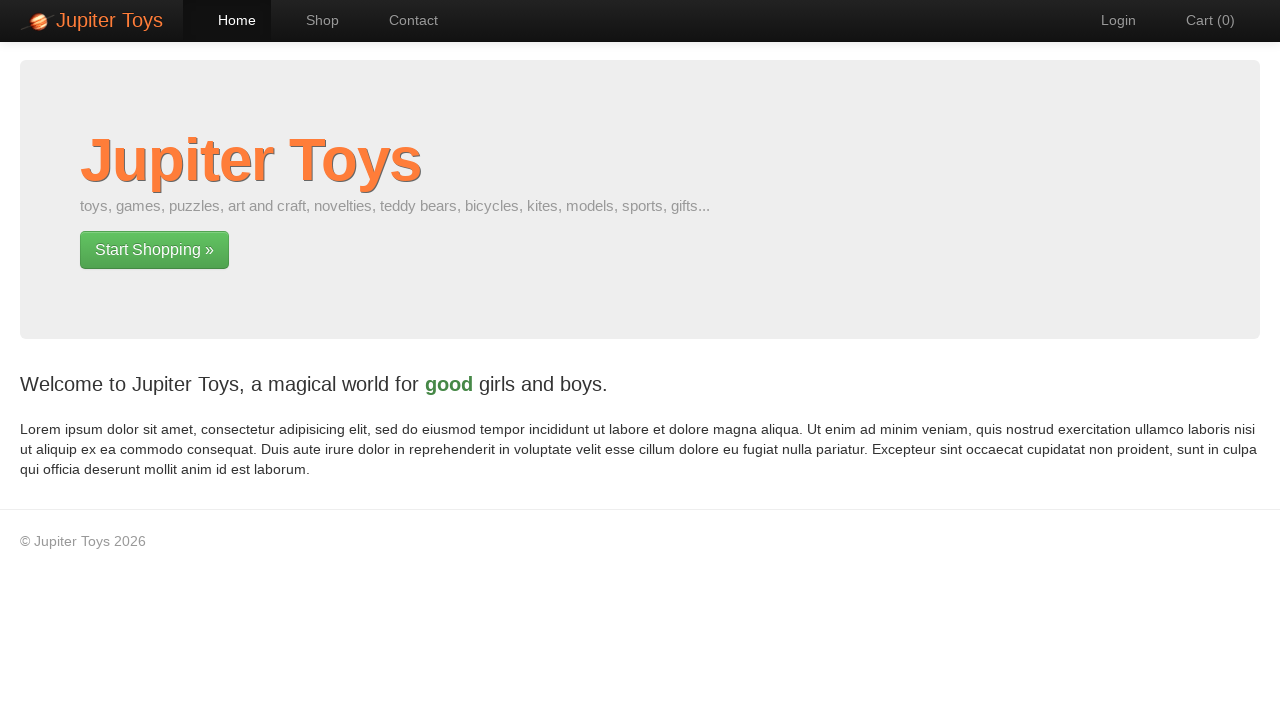

Clicked Contact link to navigate to contact form page at (404, 20) on a:text('Contact')
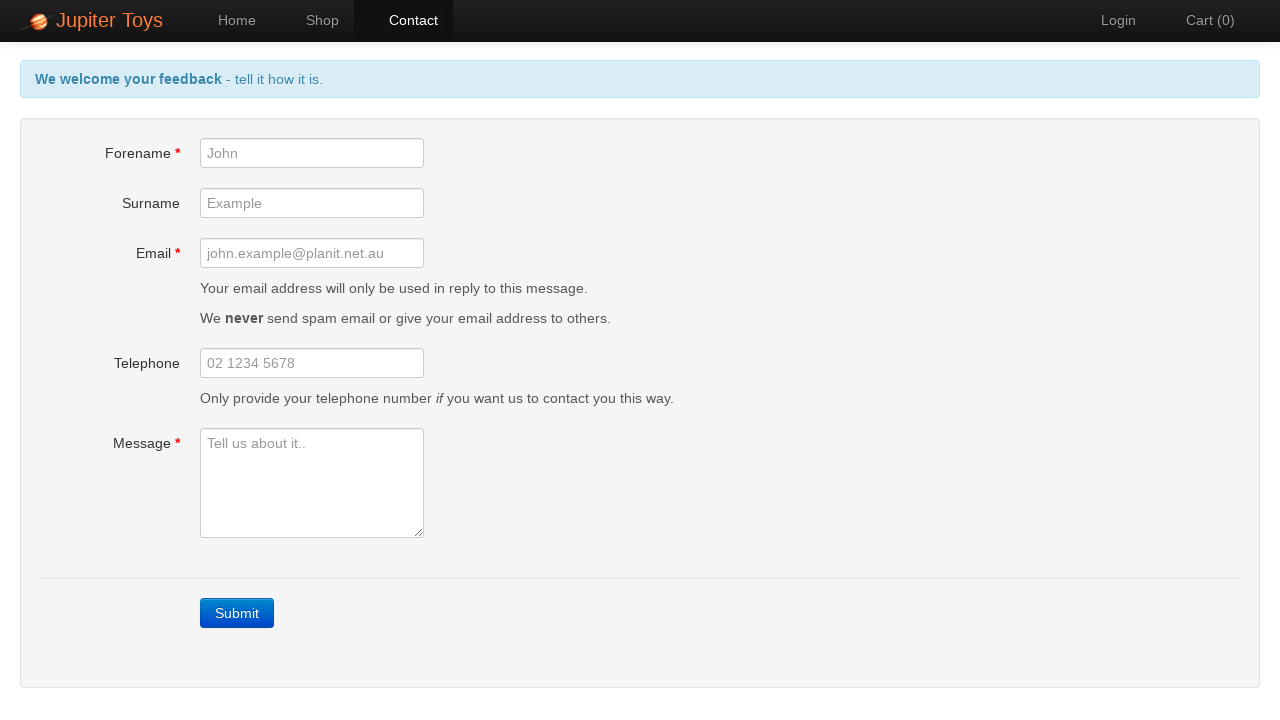

Filled forename field with 'Sagarika' on #forename
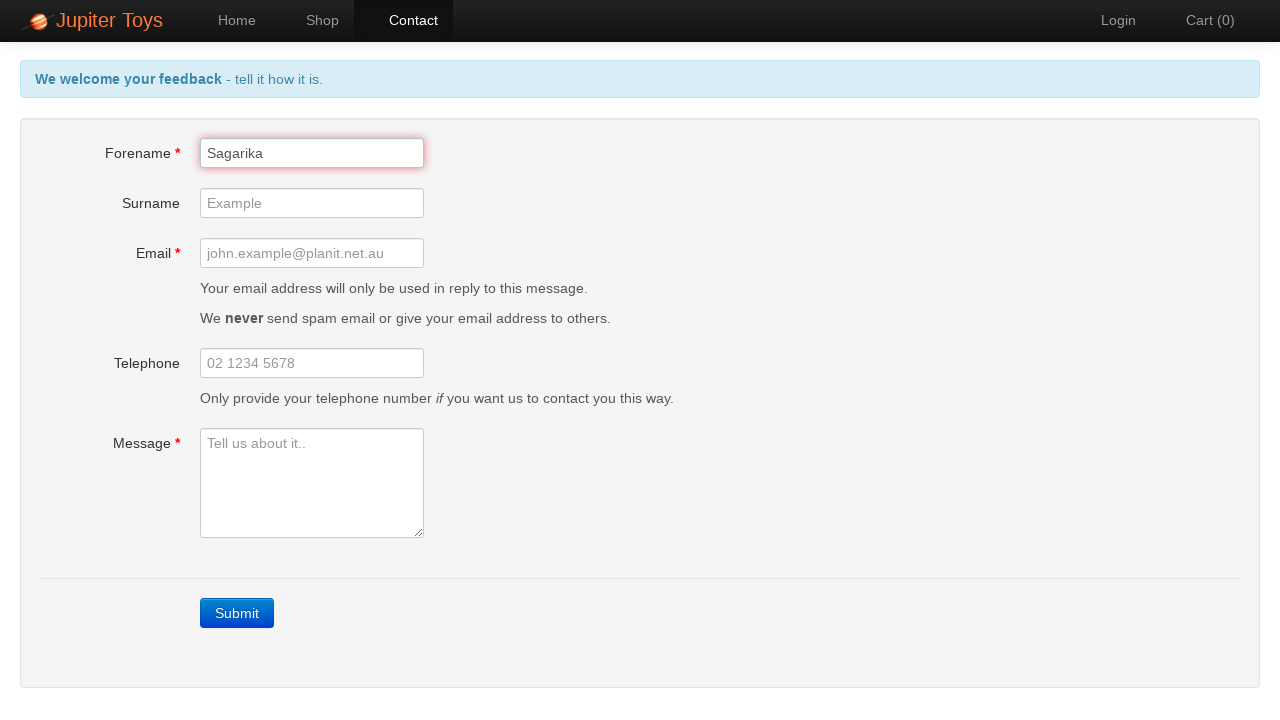

Filled email field with 'sagarika@email.com' on #email
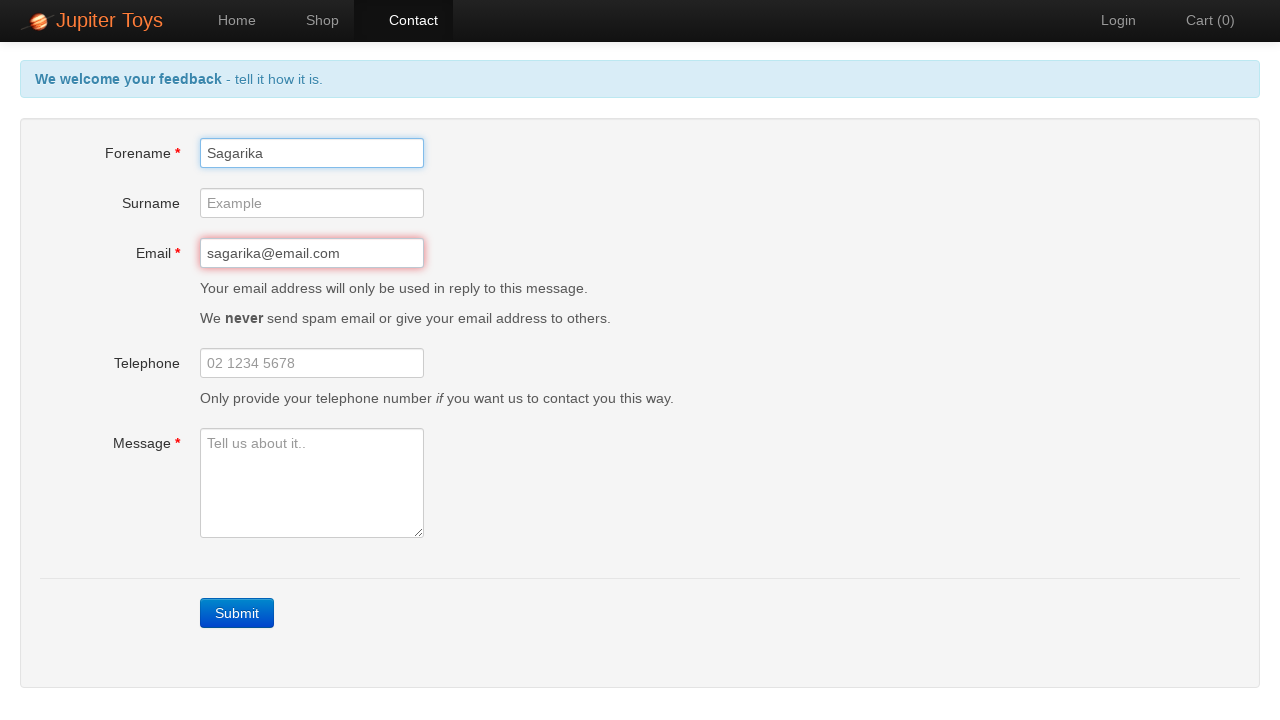

Filled message field with 'This is a test message.' on #message
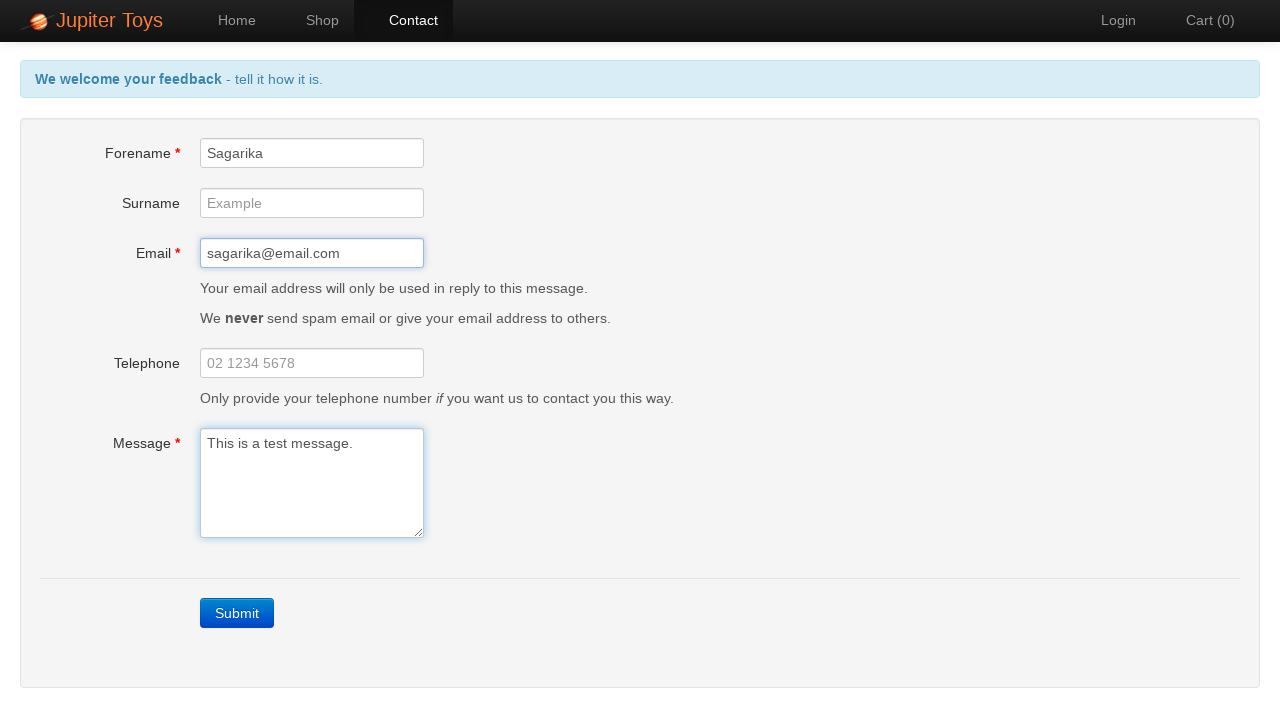

Clicked Submit button to submit the contact form at (237, 613) on a:text('Submit')
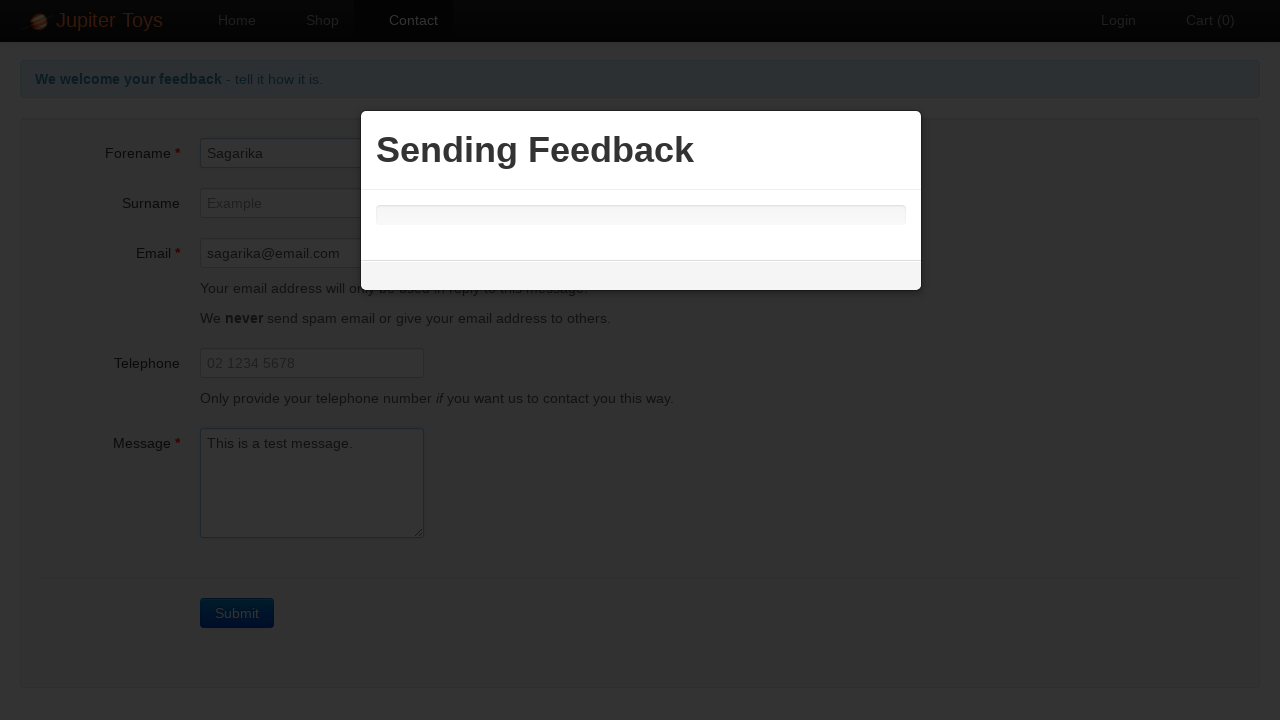

Waited for success message alert to appear
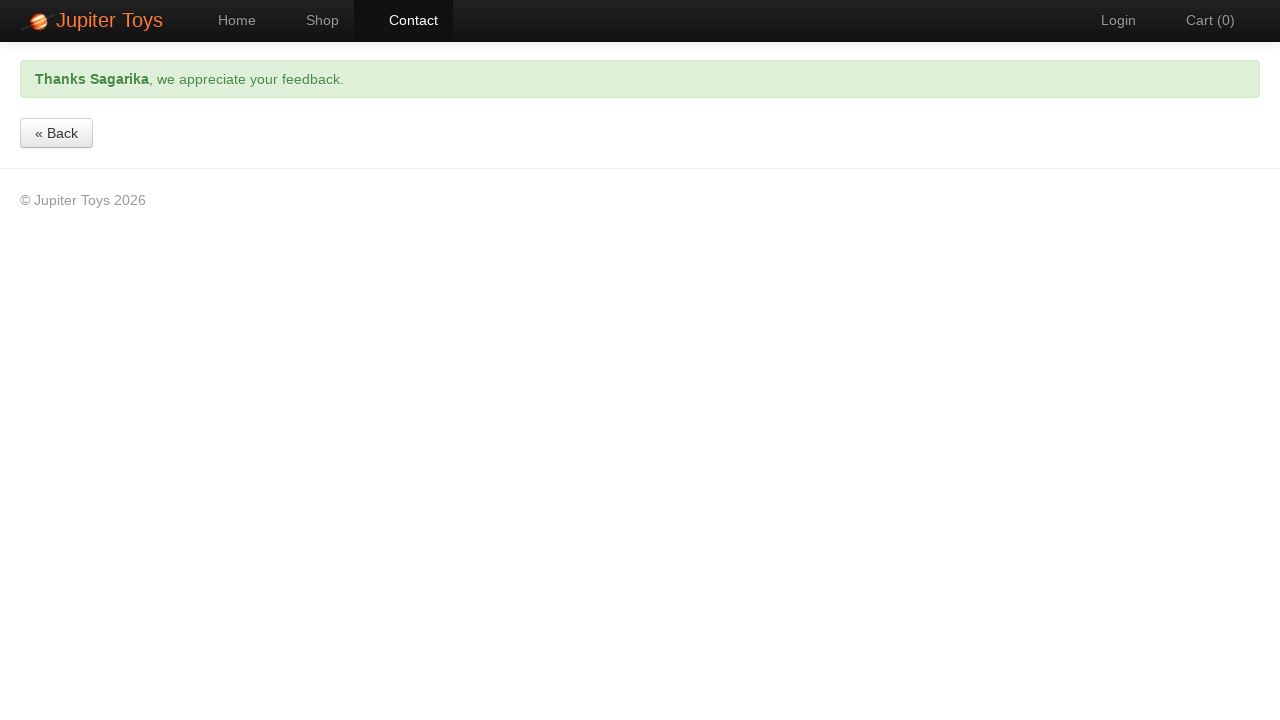

Verified success message is visible - form submission successful
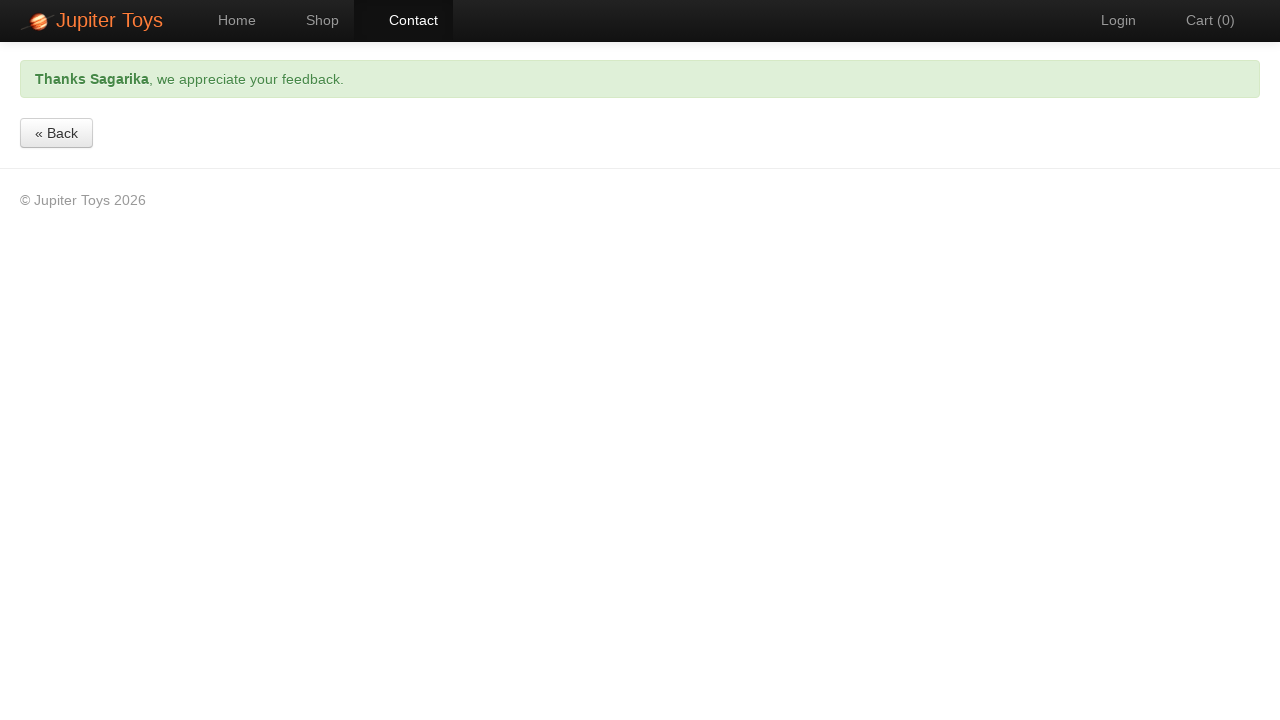

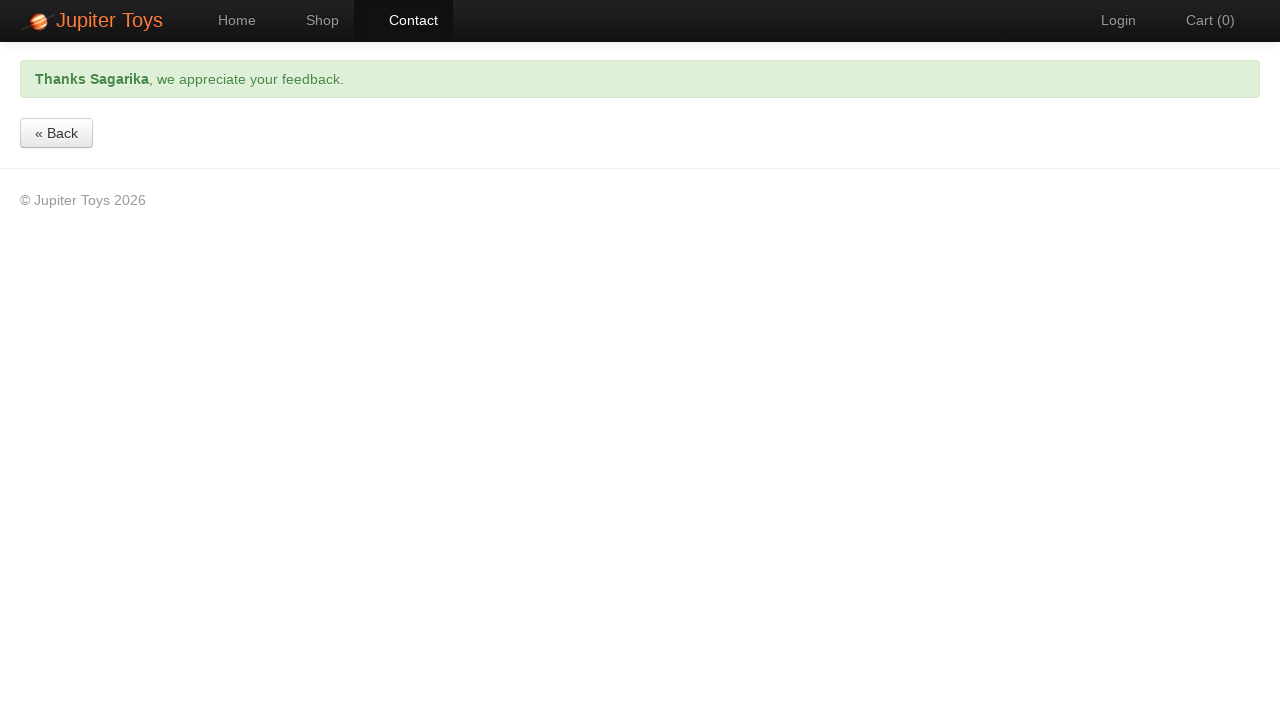